Tests page scrolling functionality by scrolling through the UTC (Université de Technologie de Compiègne) website multiple times to reach the bottom of the page.

Starting URL: https://www.utc.fr/

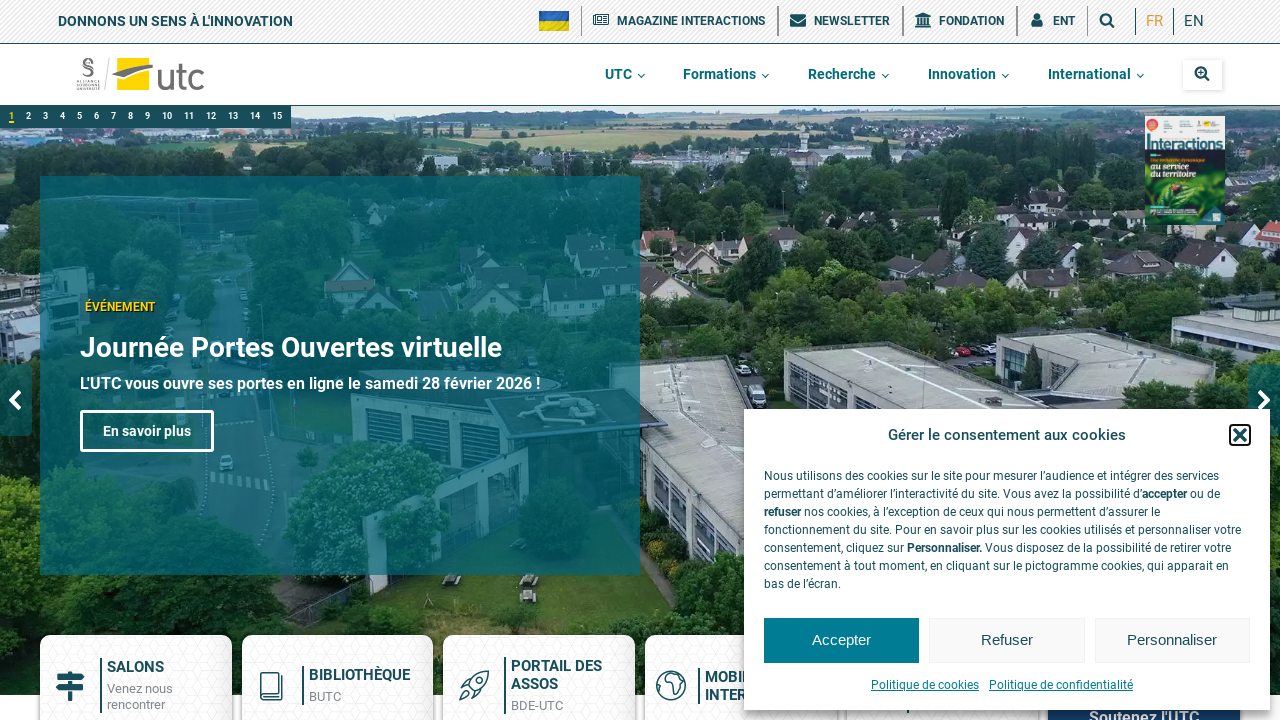

Waited for page to load completely (domcontentloaded)
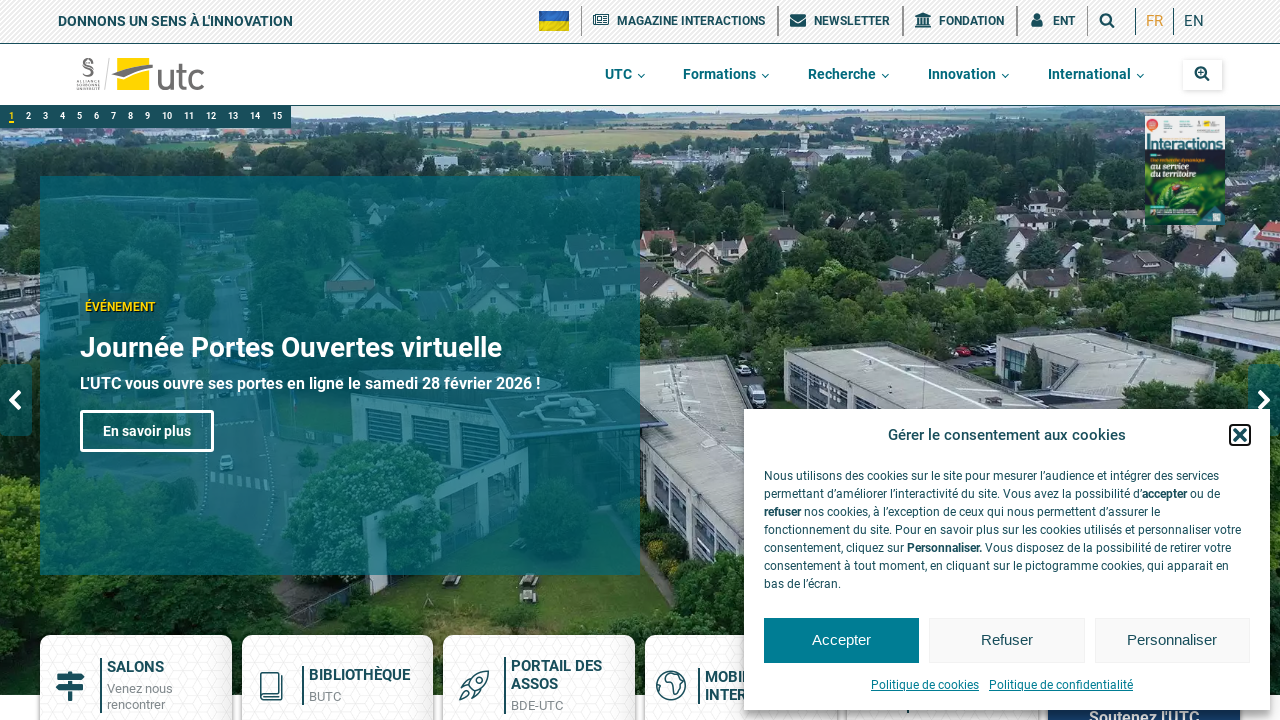

Scrolled to bottom of page (scroll 1/5)
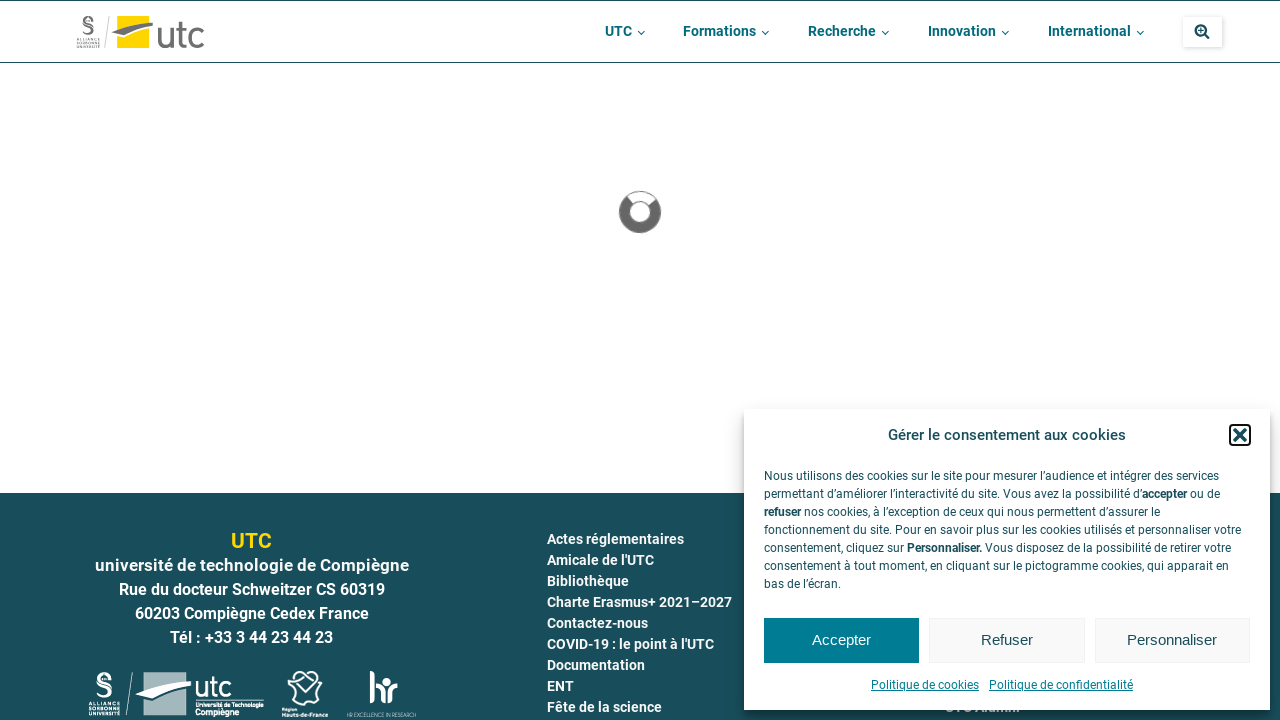

Waited 1 second for content to load after scroll 1/5
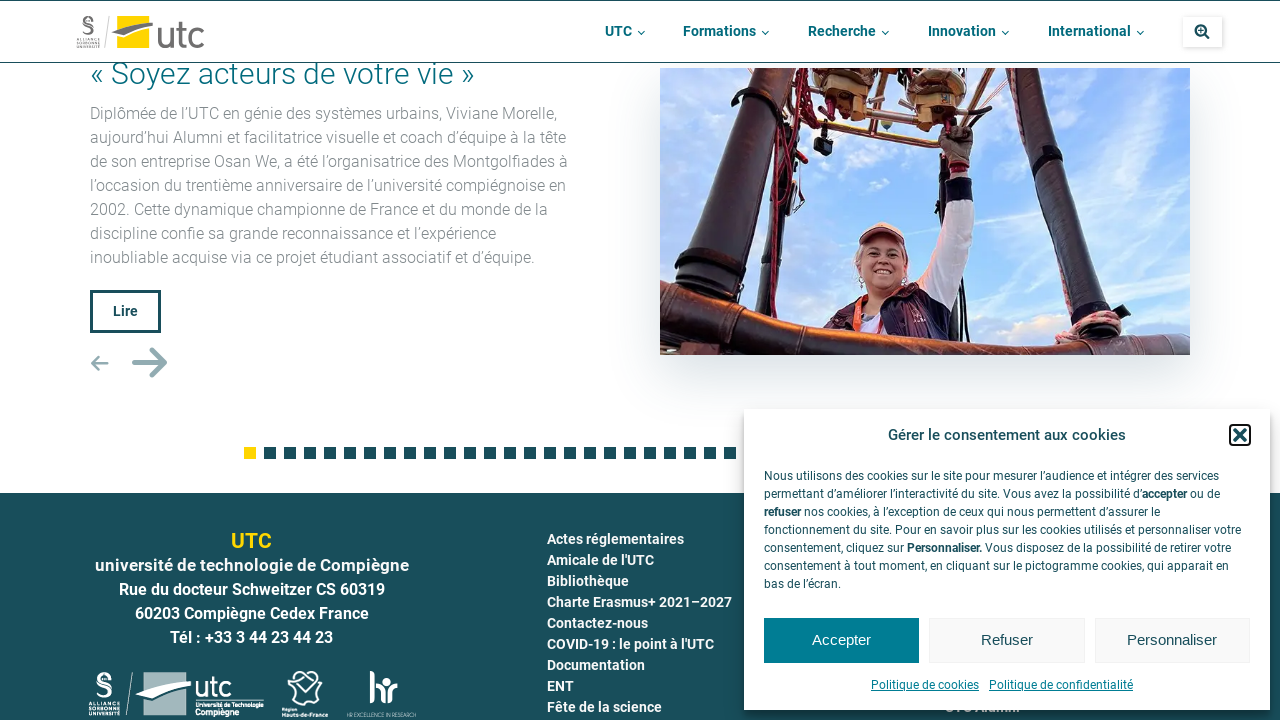

Scrolled to bottom of page (scroll 2/5)
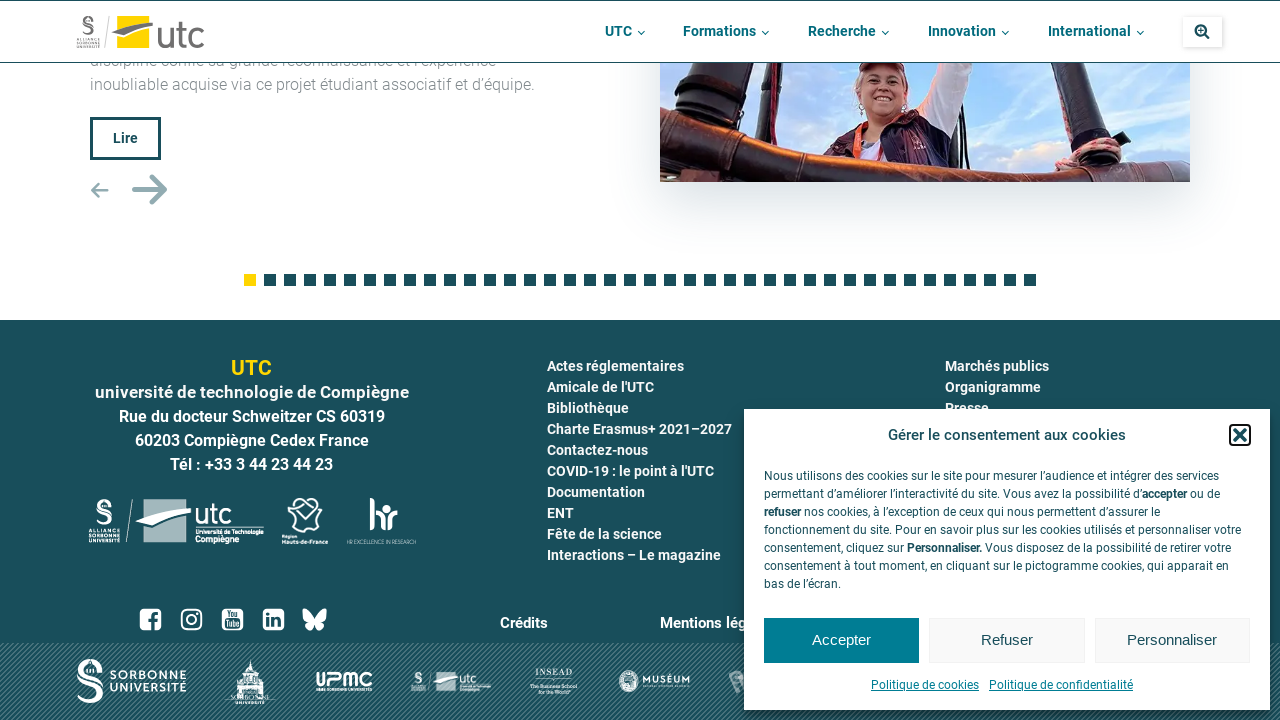

Waited 1 second for content to load after scroll 2/5
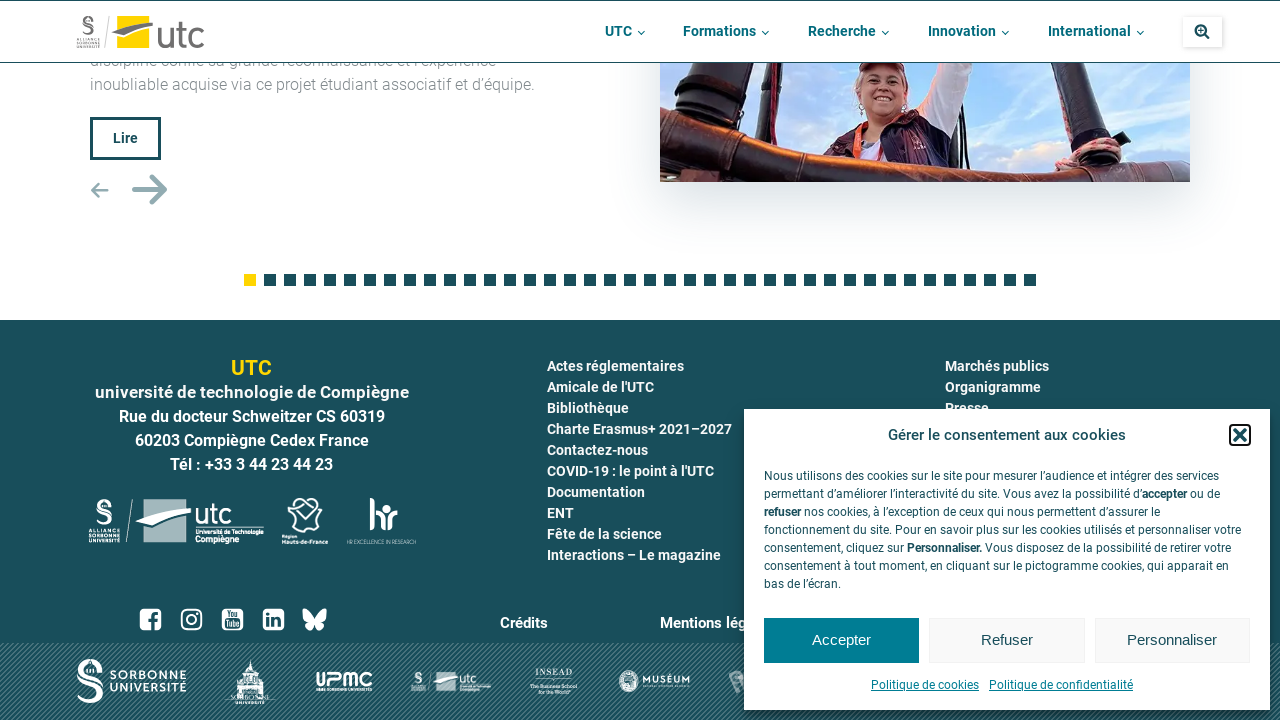

Scrolled to bottom of page (scroll 3/5)
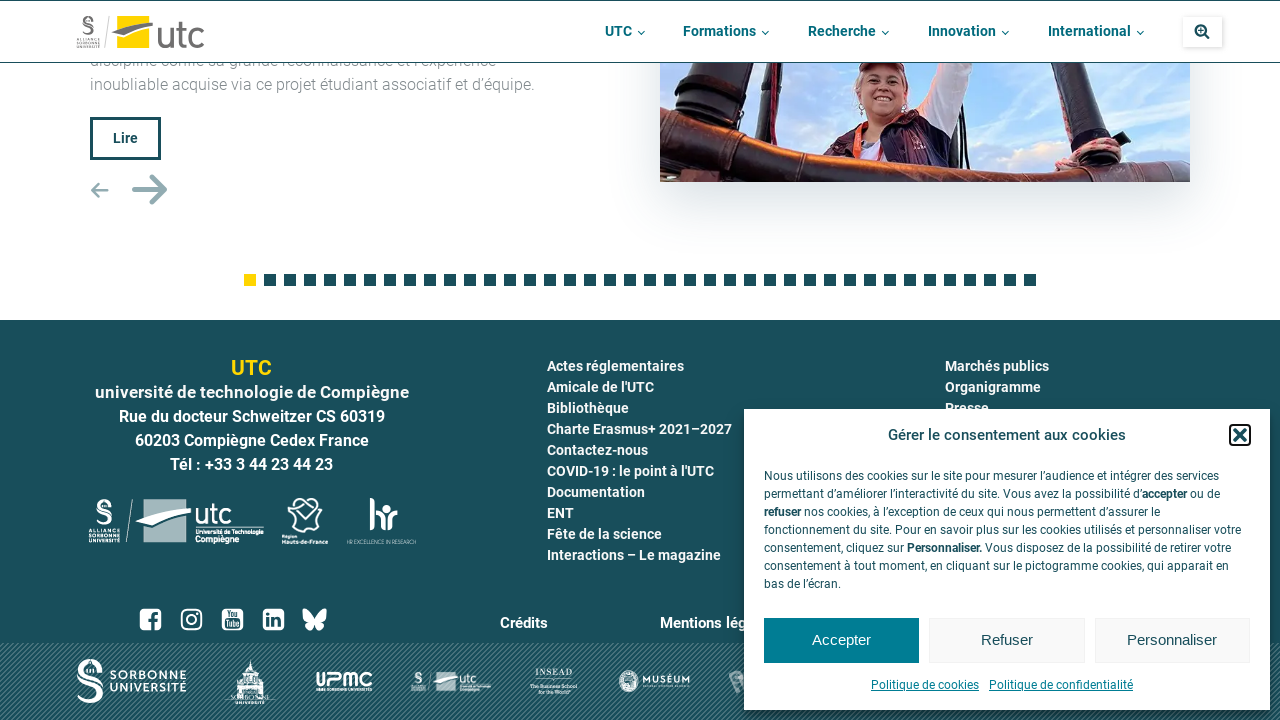

Waited 1 second for content to load after scroll 3/5
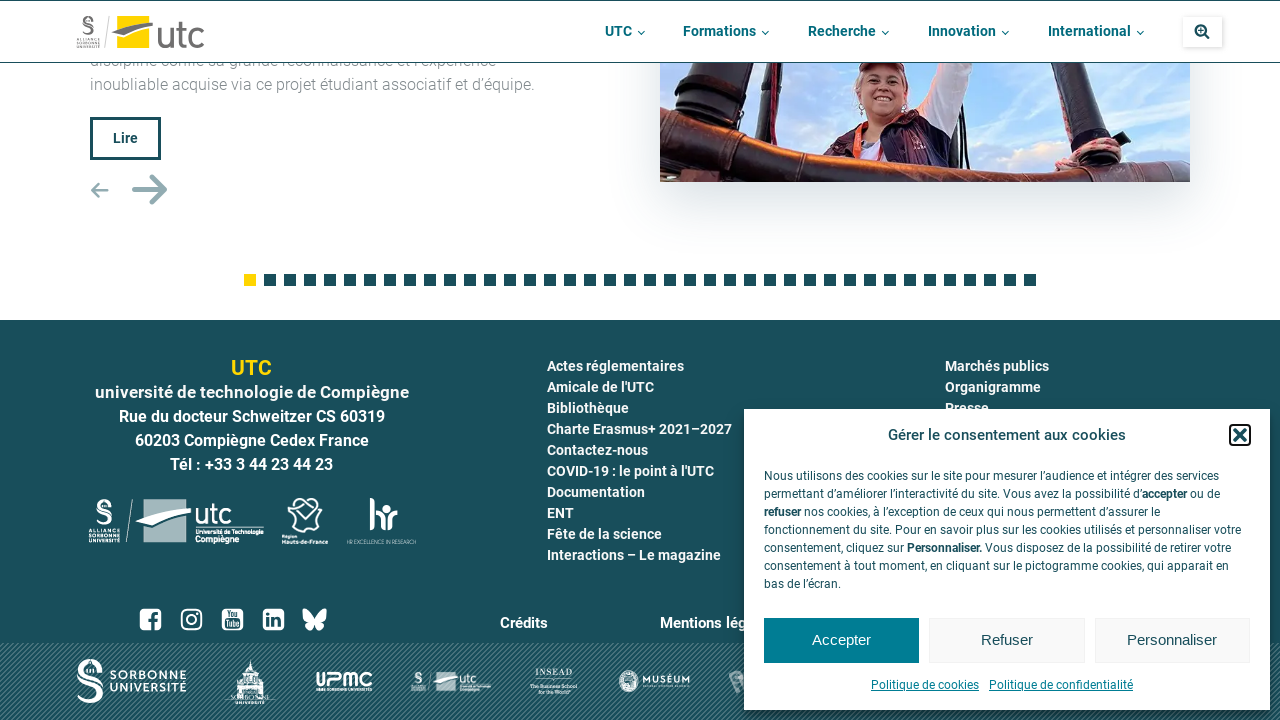

Scrolled to bottom of page (scroll 4/5)
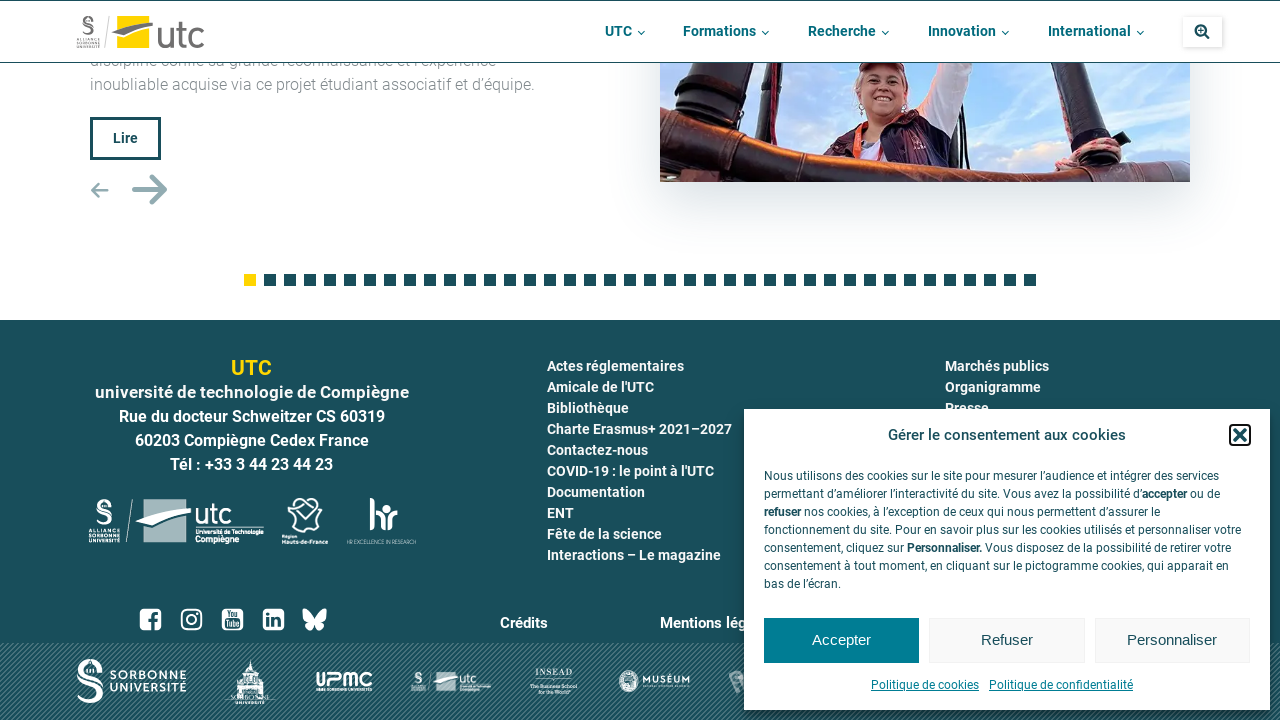

Waited 1 second for content to load after scroll 4/5
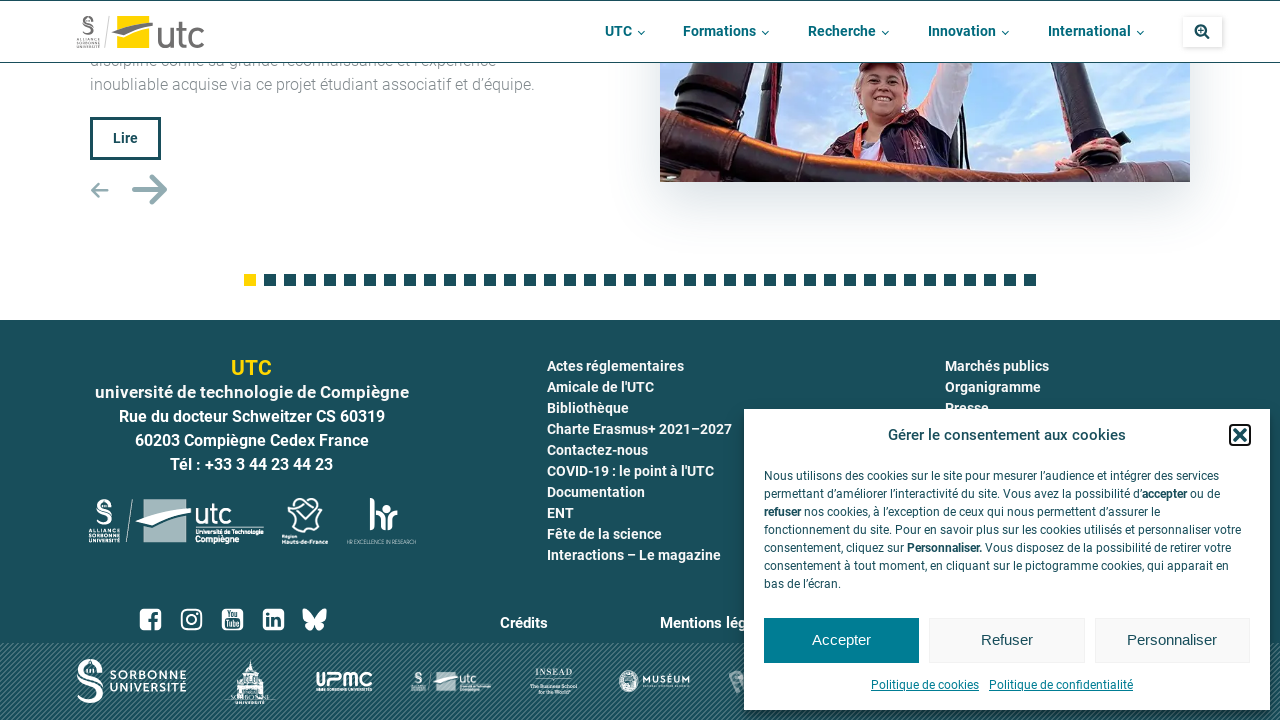

Scrolled to bottom of page (scroll 5/5)
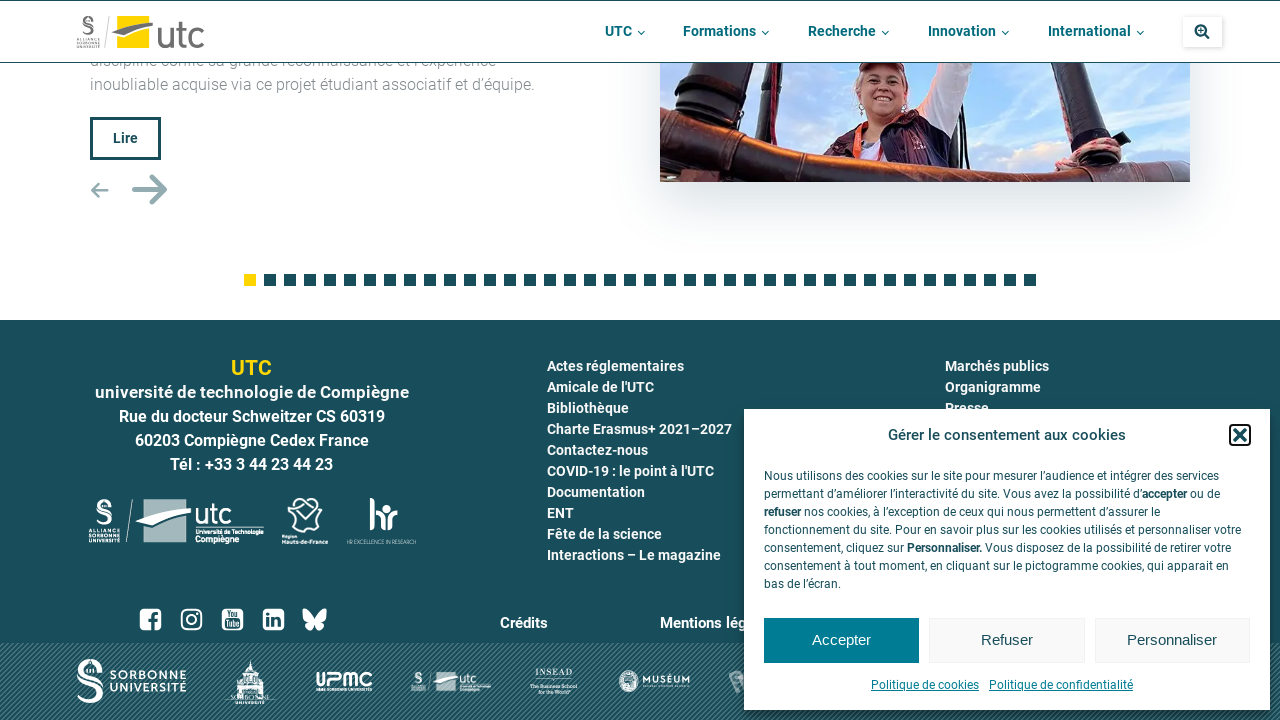

Waited 1 second for content to load after scroll 5/5
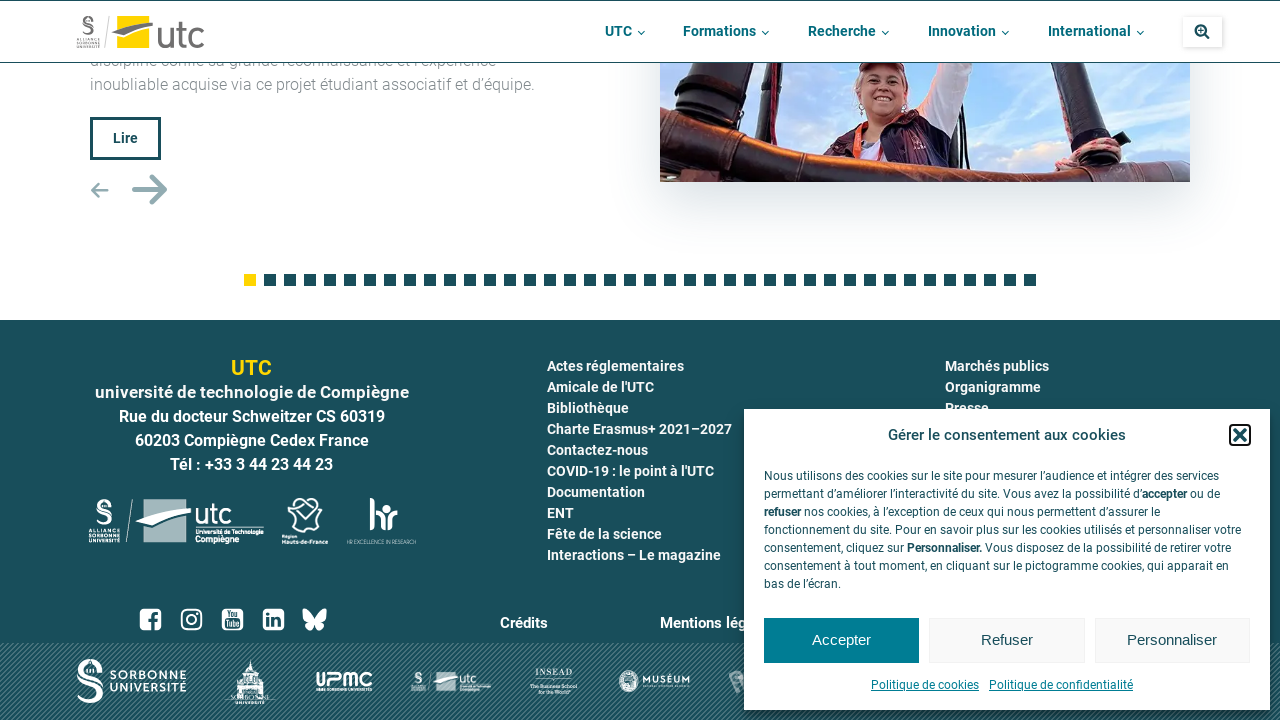

Verified scroll position is greater than 0
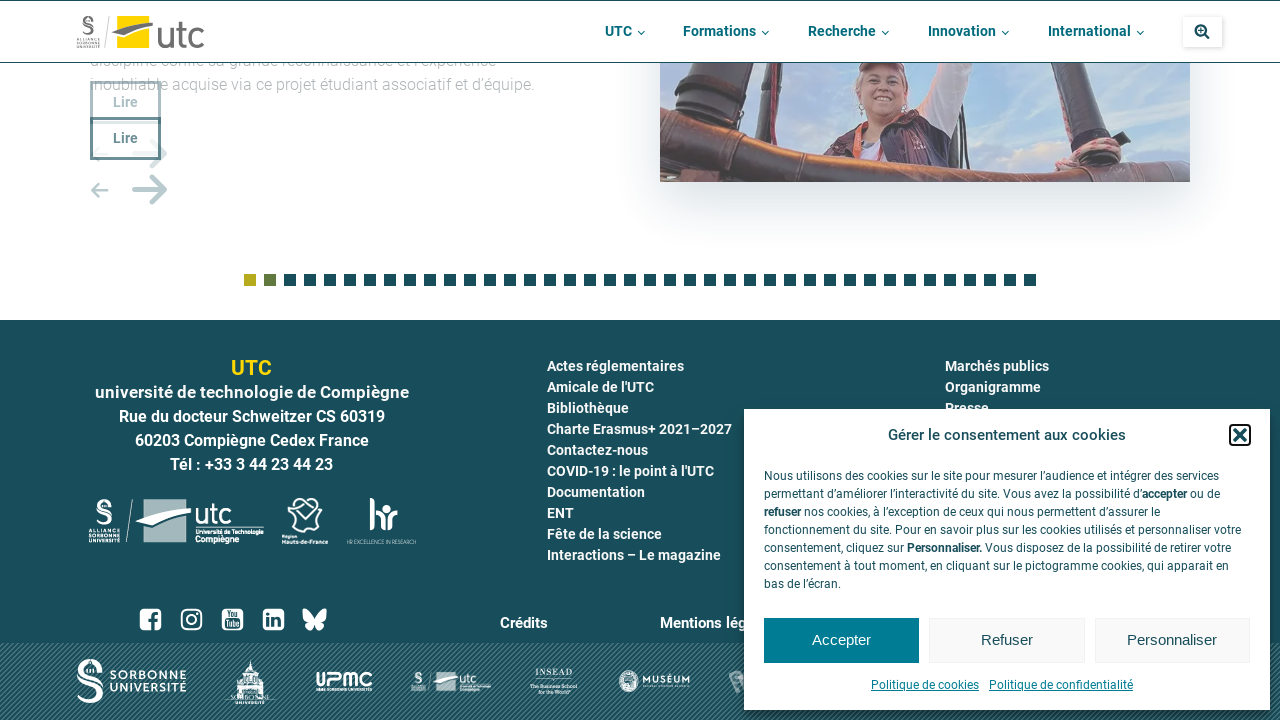

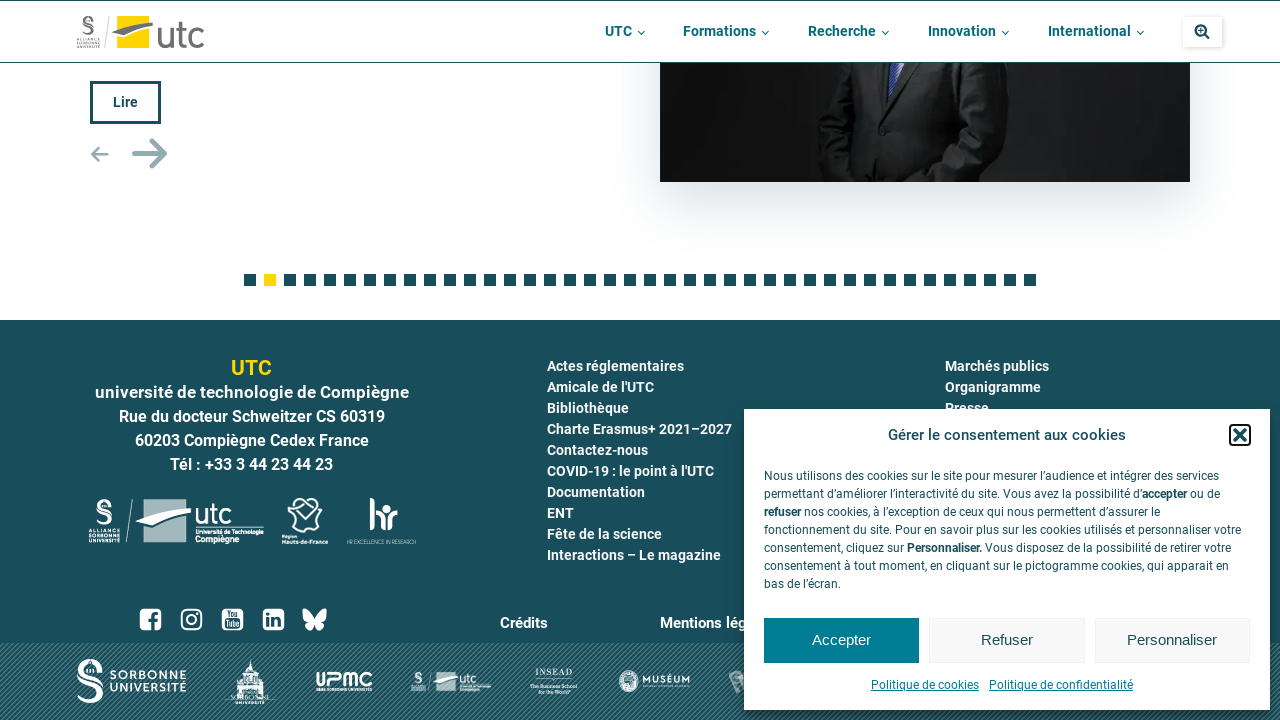